Tests dropdown menu functionality by clicking a dropdown button and selecting the Flipkart option from the dropdown menu.

Starting URL: https://omayo.blogspot.com/

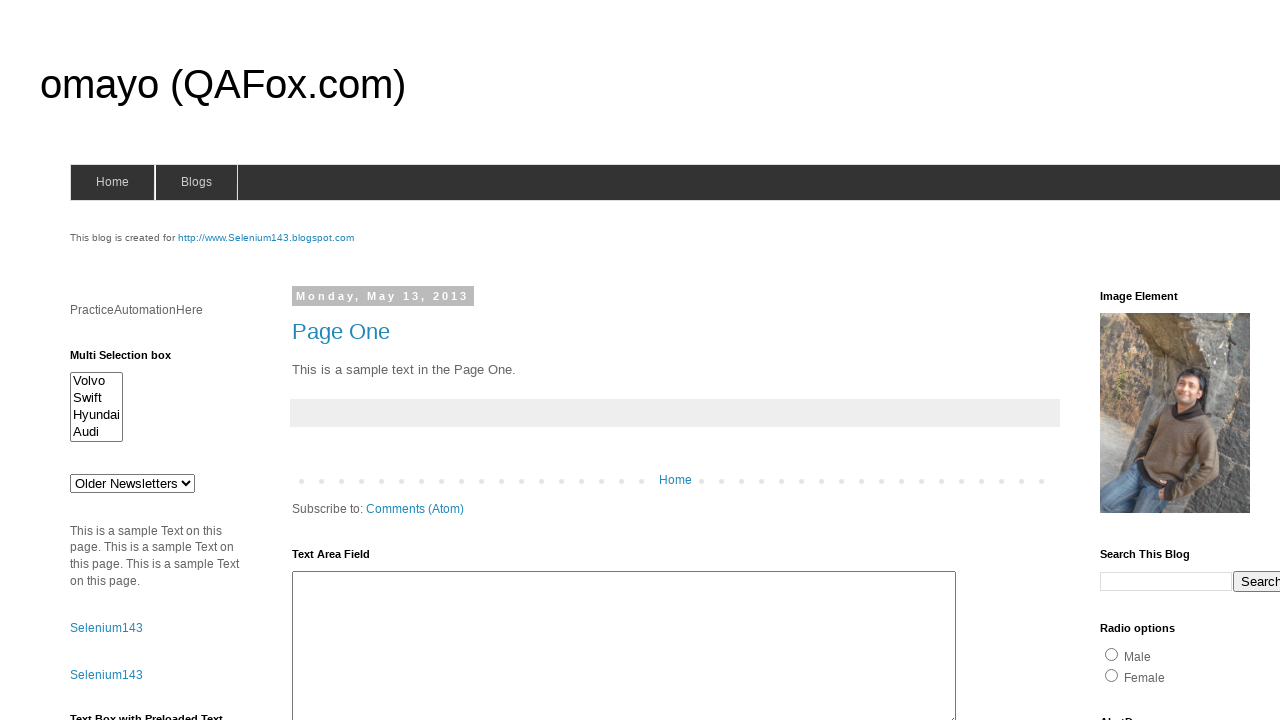

Clicked dropdown button to reveal menu options at (1227, 360) on .dropbtn
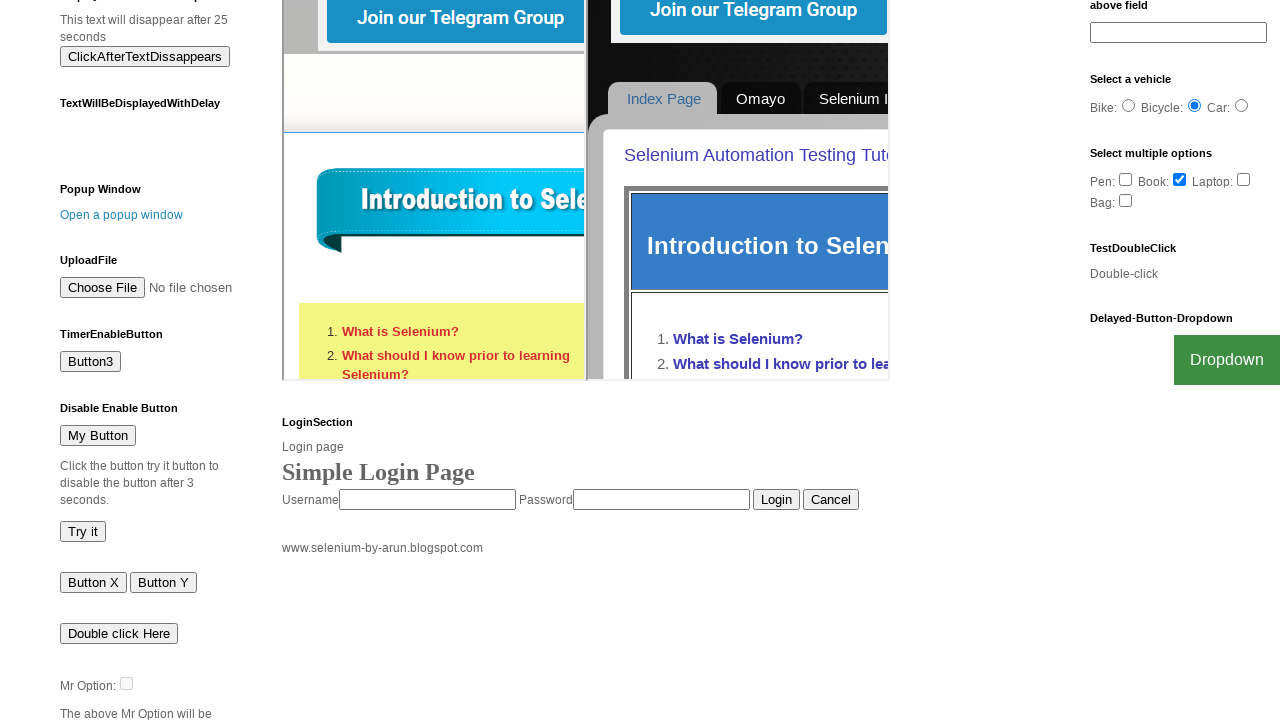

Selected Flipkart option from dropdown menu at (1200, 700) on a:text('Flipkart')
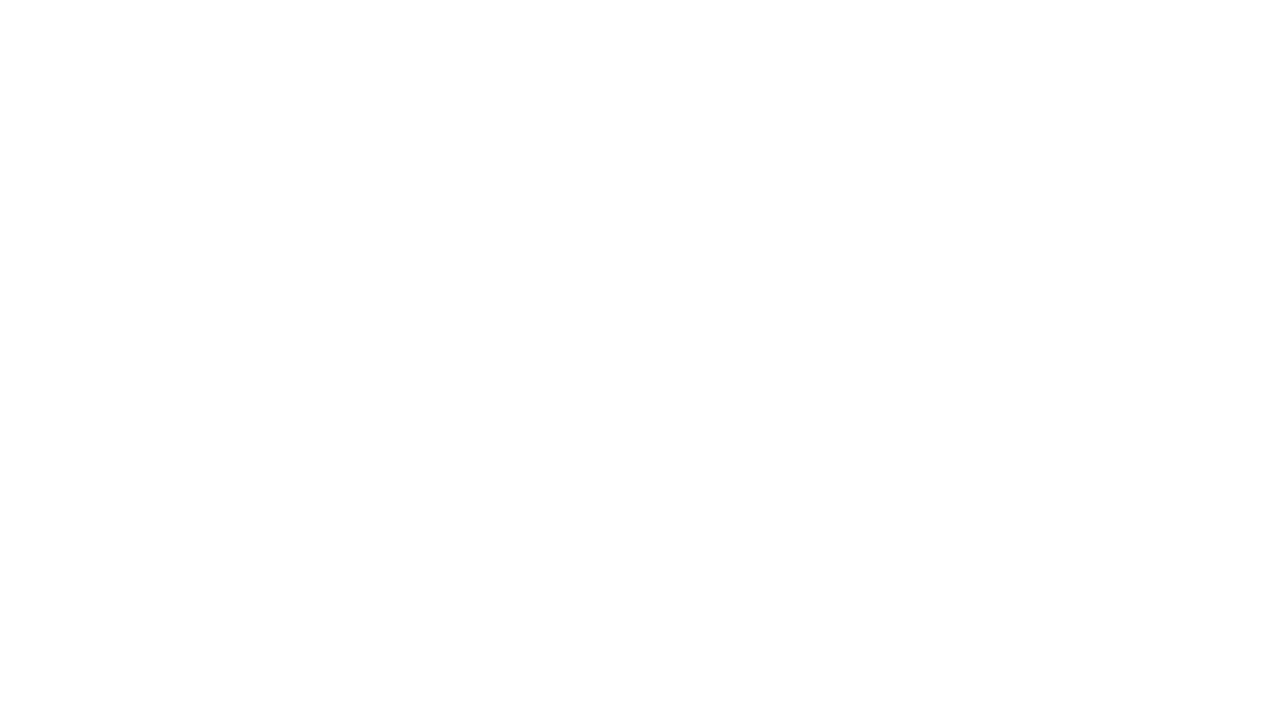

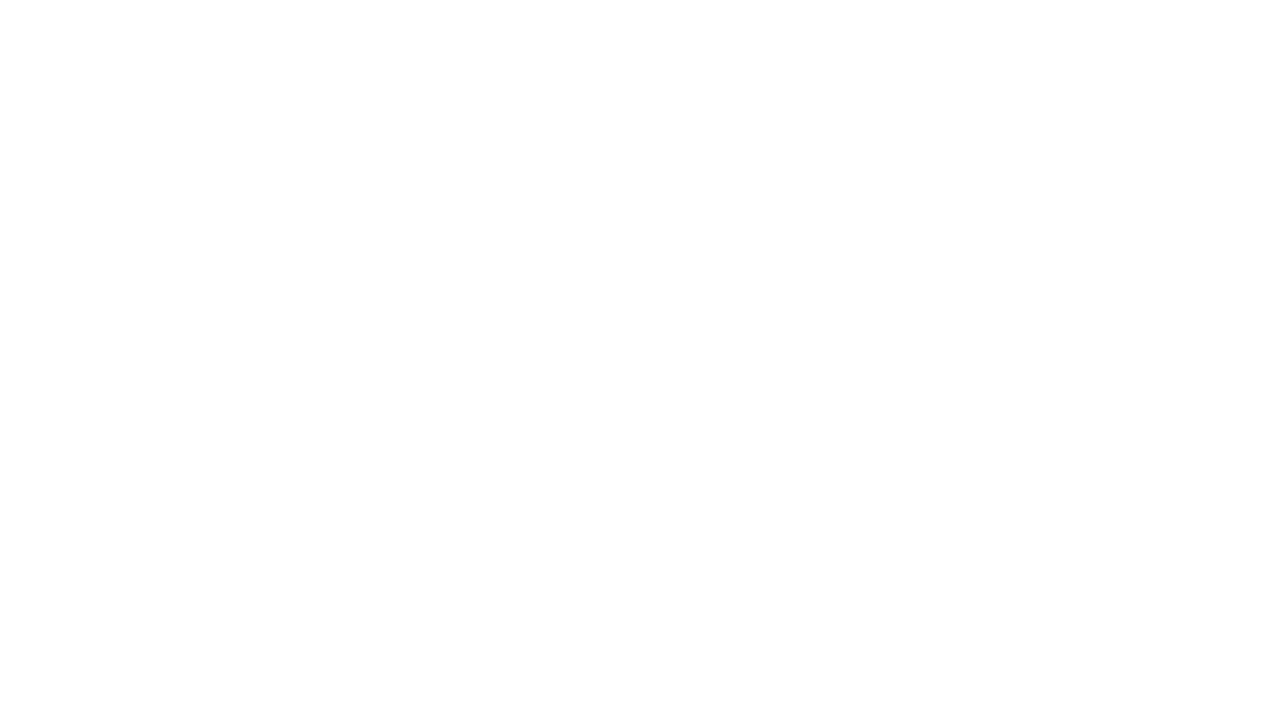